Tests the Greet-A-Cat page by clicking the link and verifying the page contains the greeting text

Starting URL: https://cs1632.appspot.com/

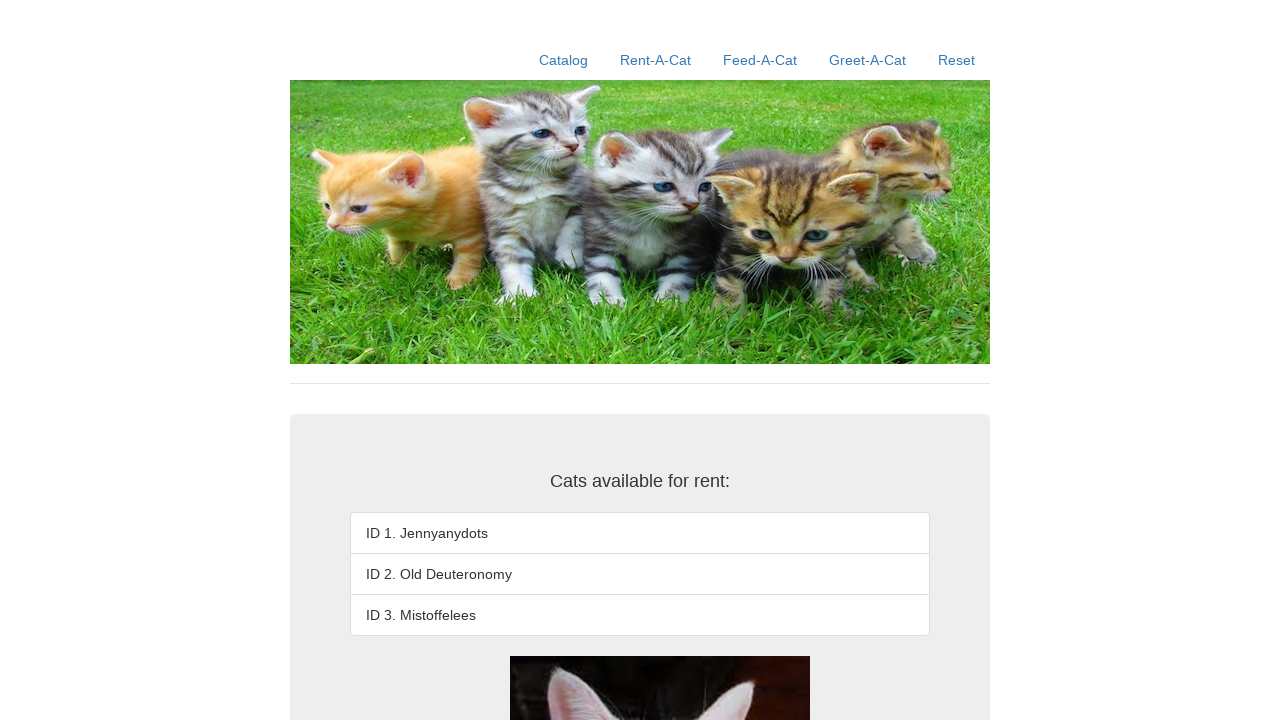

Clicked the Greet-A-Cat link at (868, 60) on a:has-text('Greet-A-Cat')
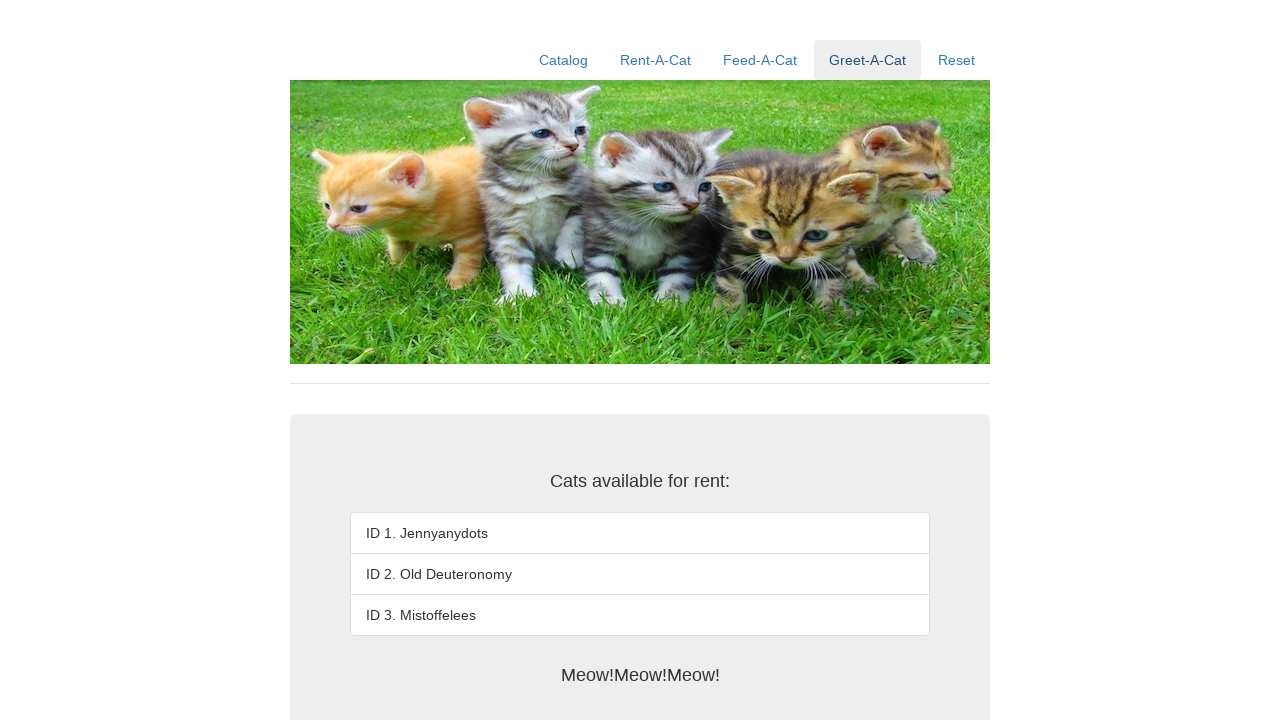

Retrieved body text content
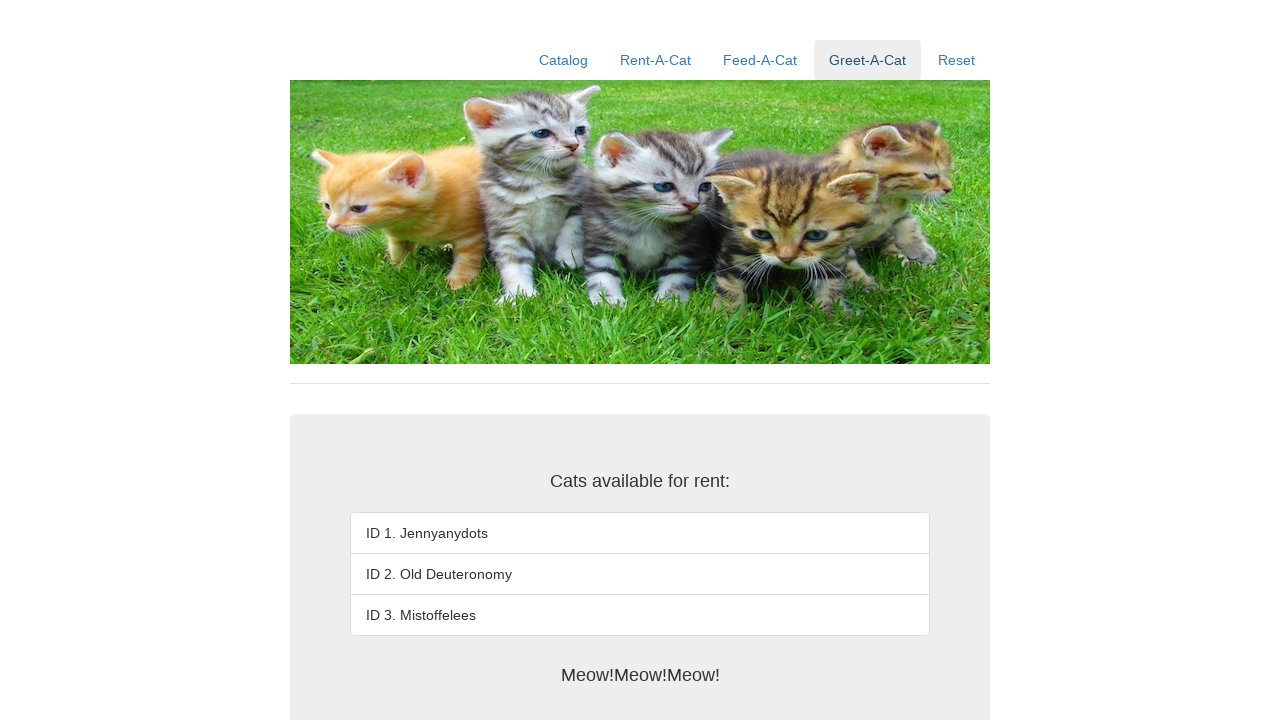

Verified greeting text 'Meow!Meow!Meow!' is present on the page
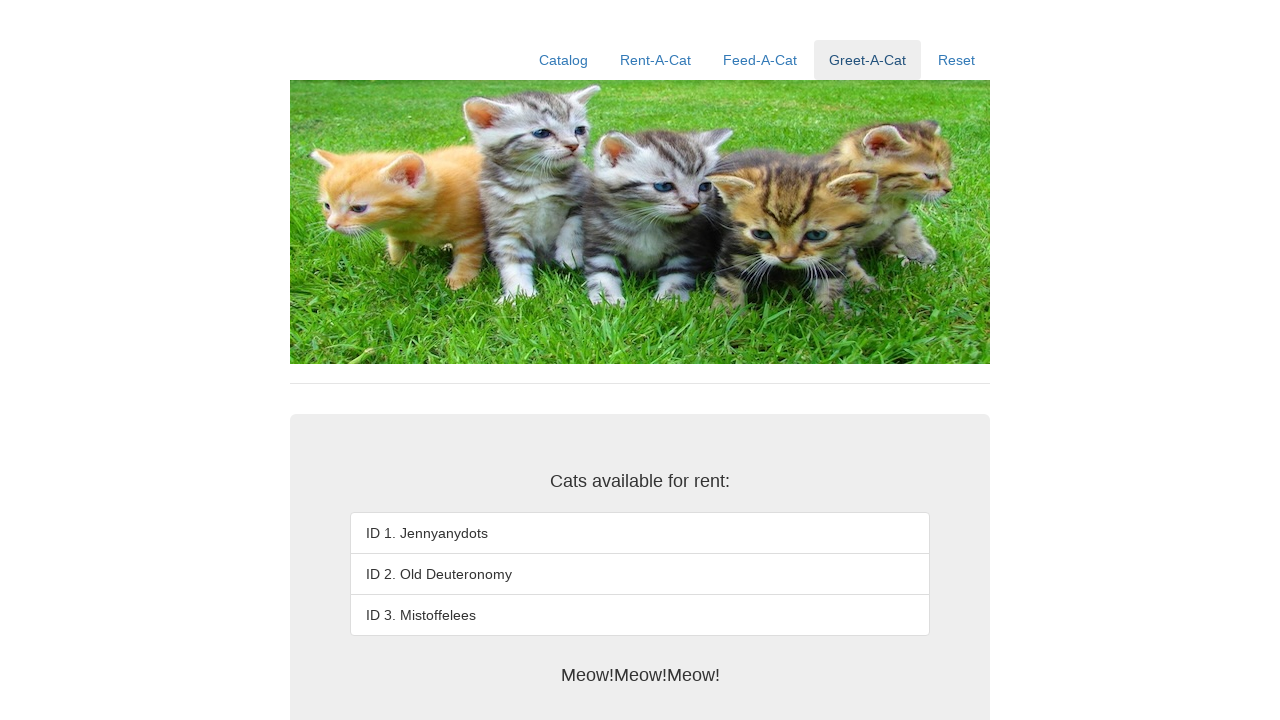

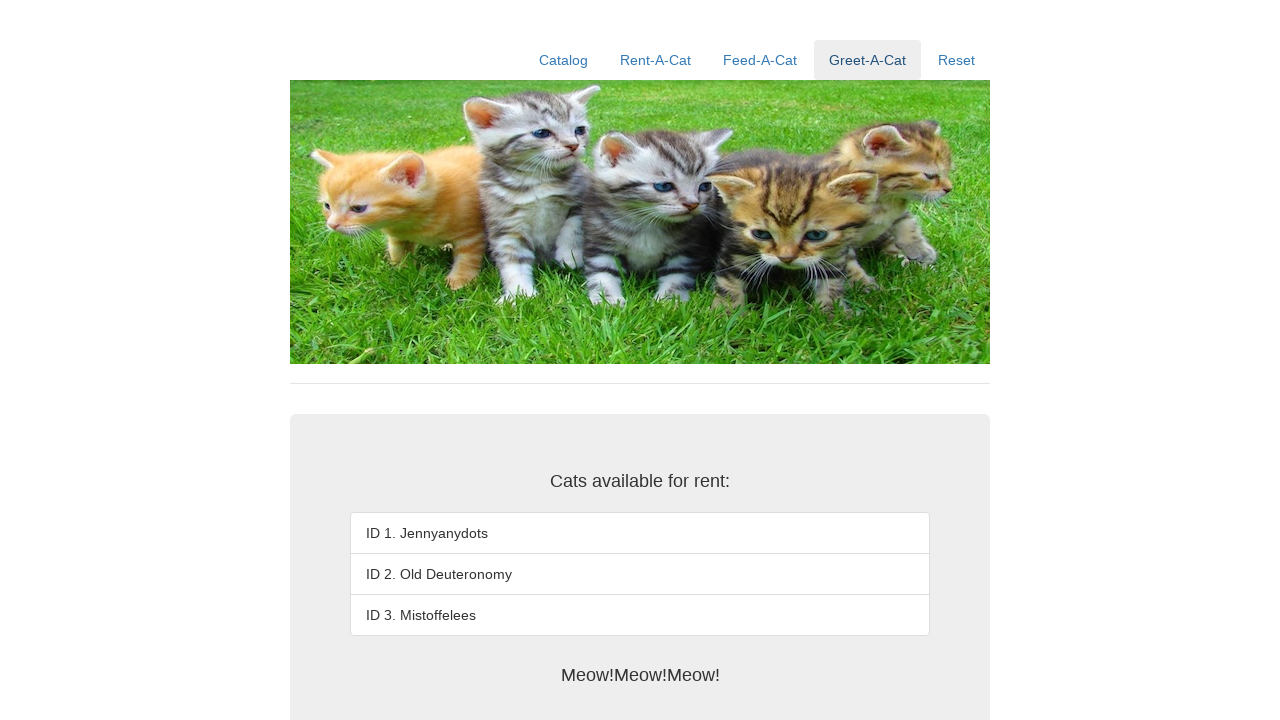